Tests notification message functionality by clicking a link multiple times to trigger notification messages

Starting URL: https://the-internet.herokuapp.com/notification_message_rendered

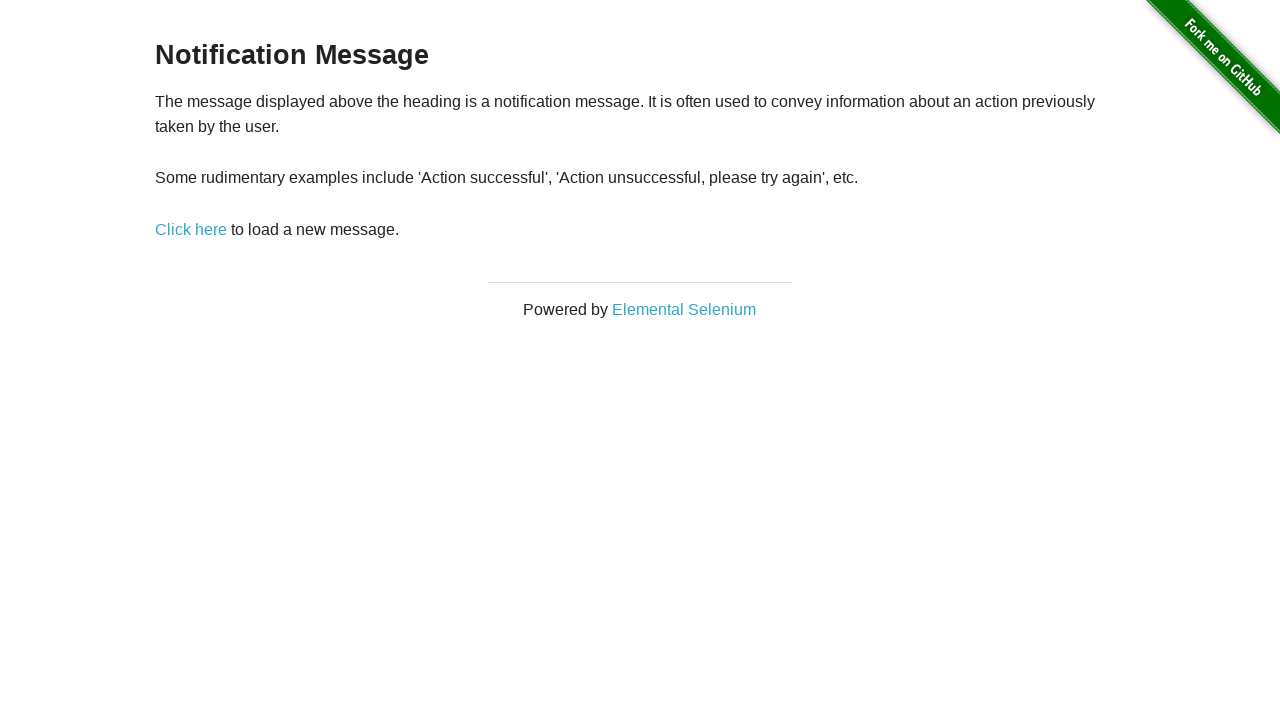

Clicked 'Click here' link to trigger first notification at (191, 229) on xpath=//a[text()='Click here']
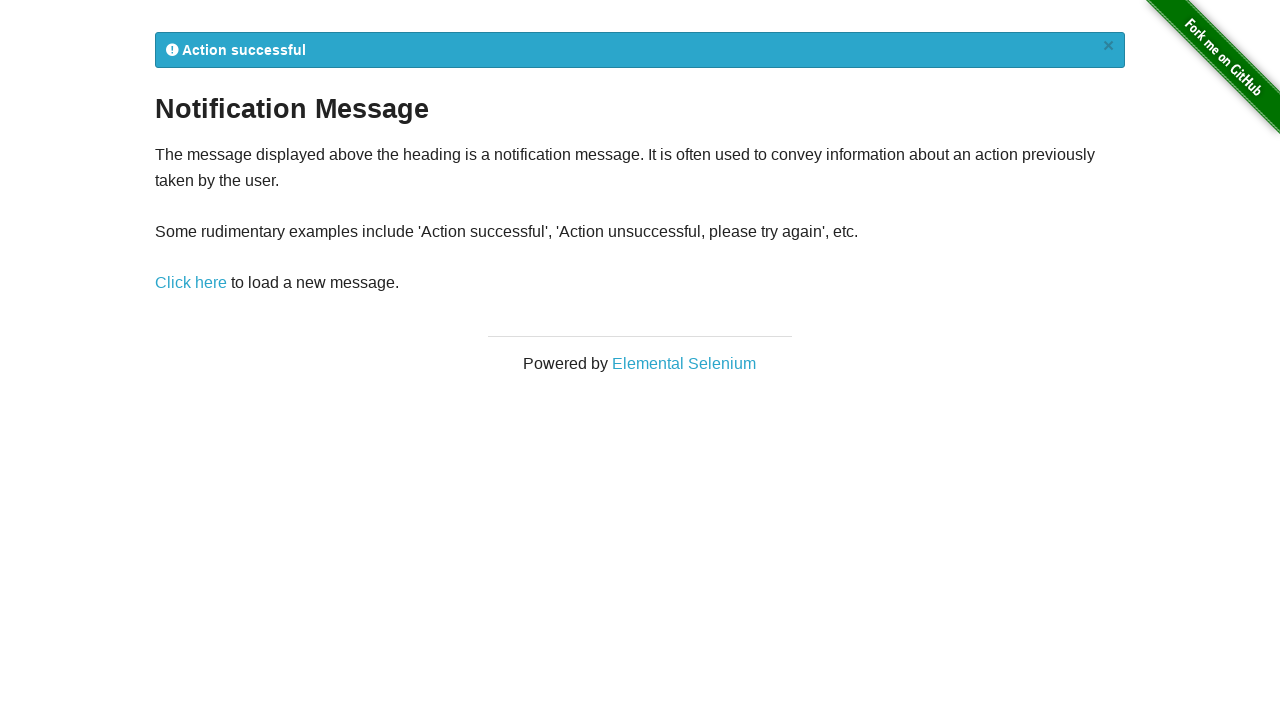

Clicked 'Click here' link to trigger second notification at (191, 283) on xpath=//a[text()='Click here']
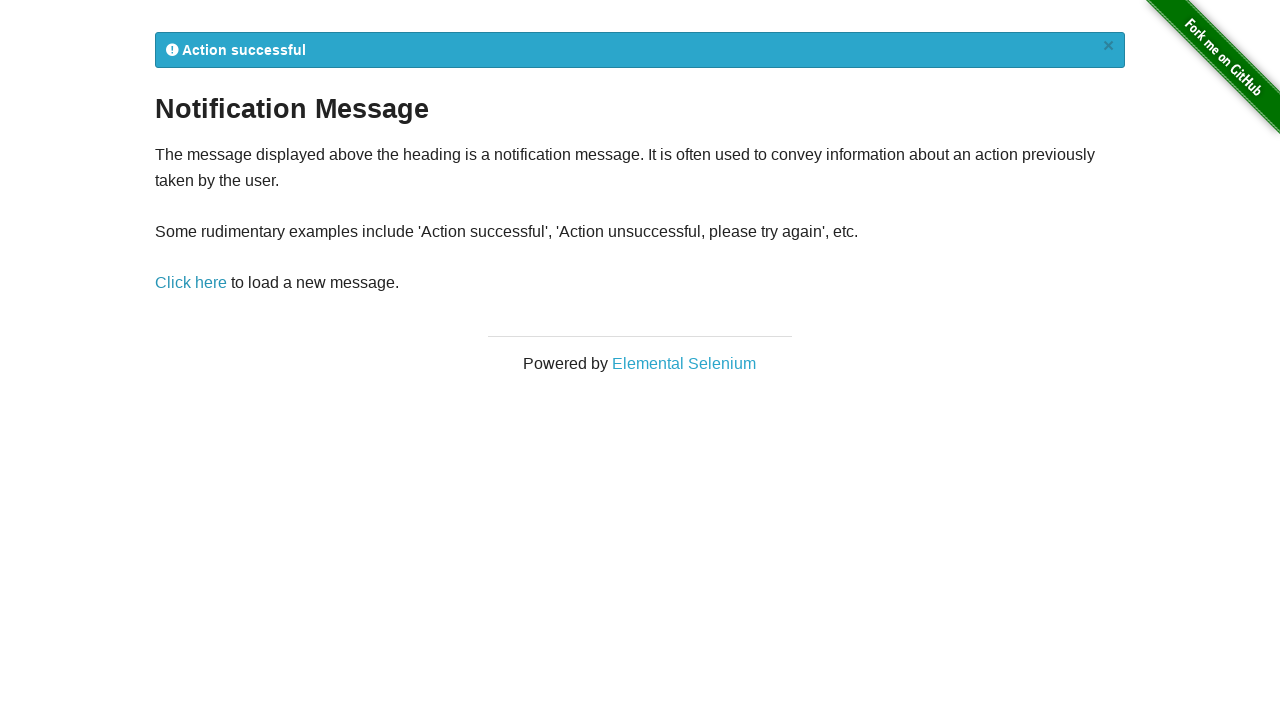

Clicked 'Click here' link to trigger third notification at (191, 283) on xpath=//a[text()='Click here']
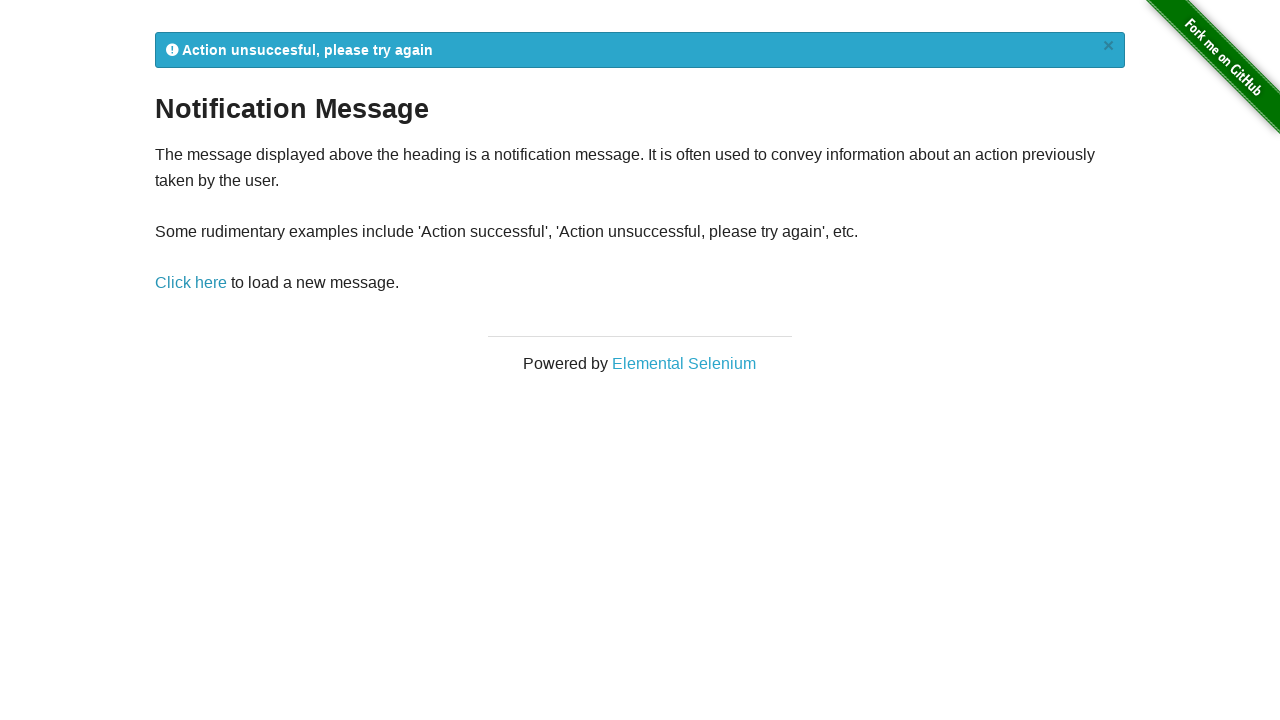

Notification message element is now visible
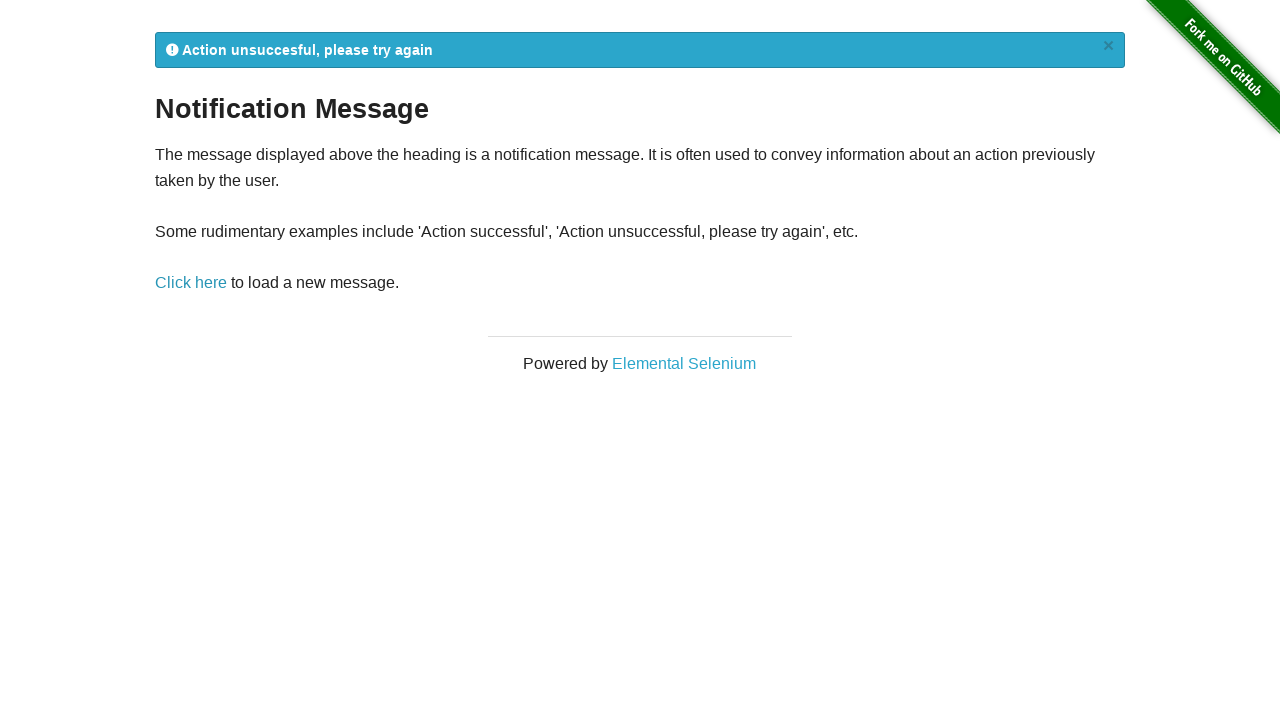

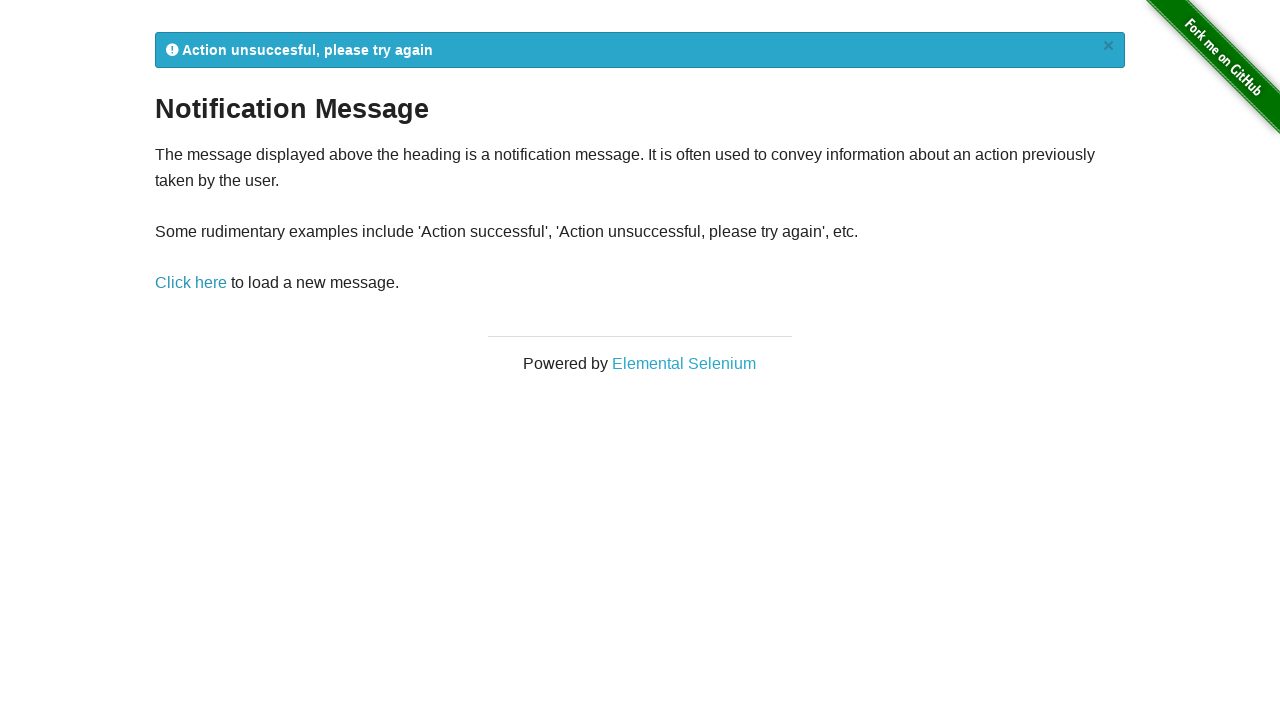